Tests that one text field is enabled and another is disabled by filling the enabled one

Starting URL: https://antoniotrindade.com.br/treinoautomacao/elementsweb.html

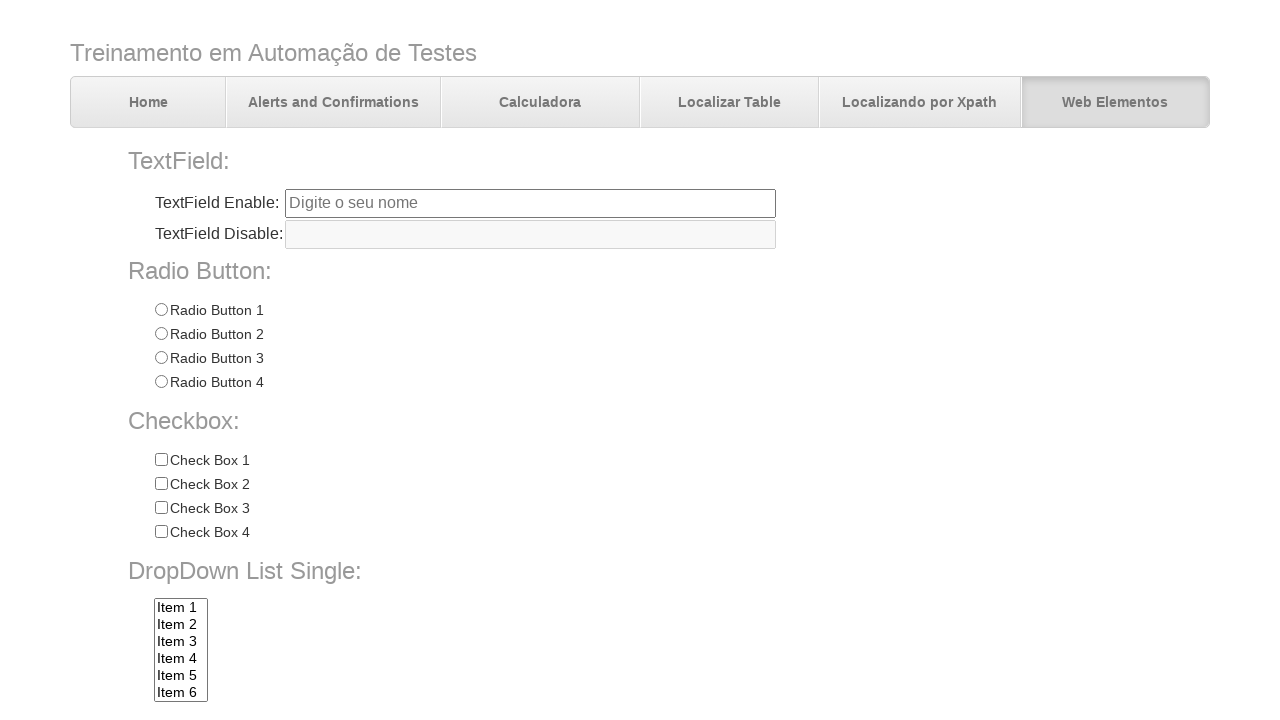

Navigated to elements web page
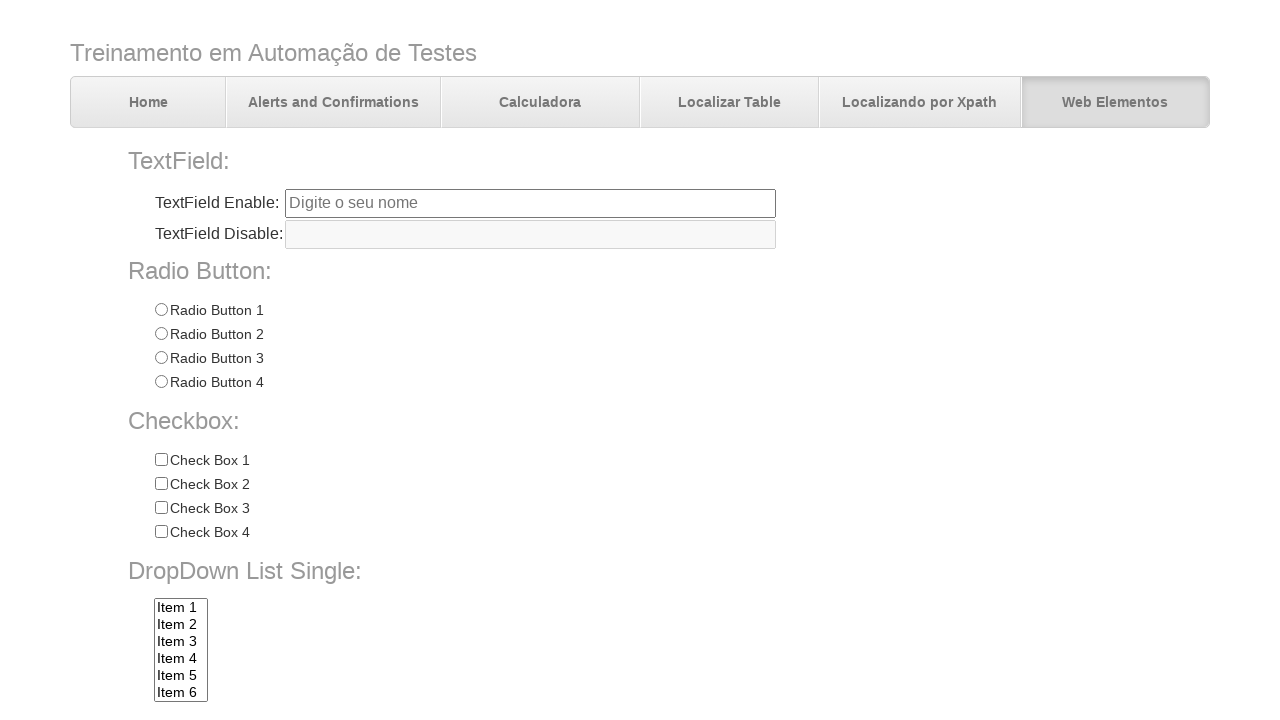

Filled enabled text field (txtbox1) with 'Antonio' on input[name='txtbox1']
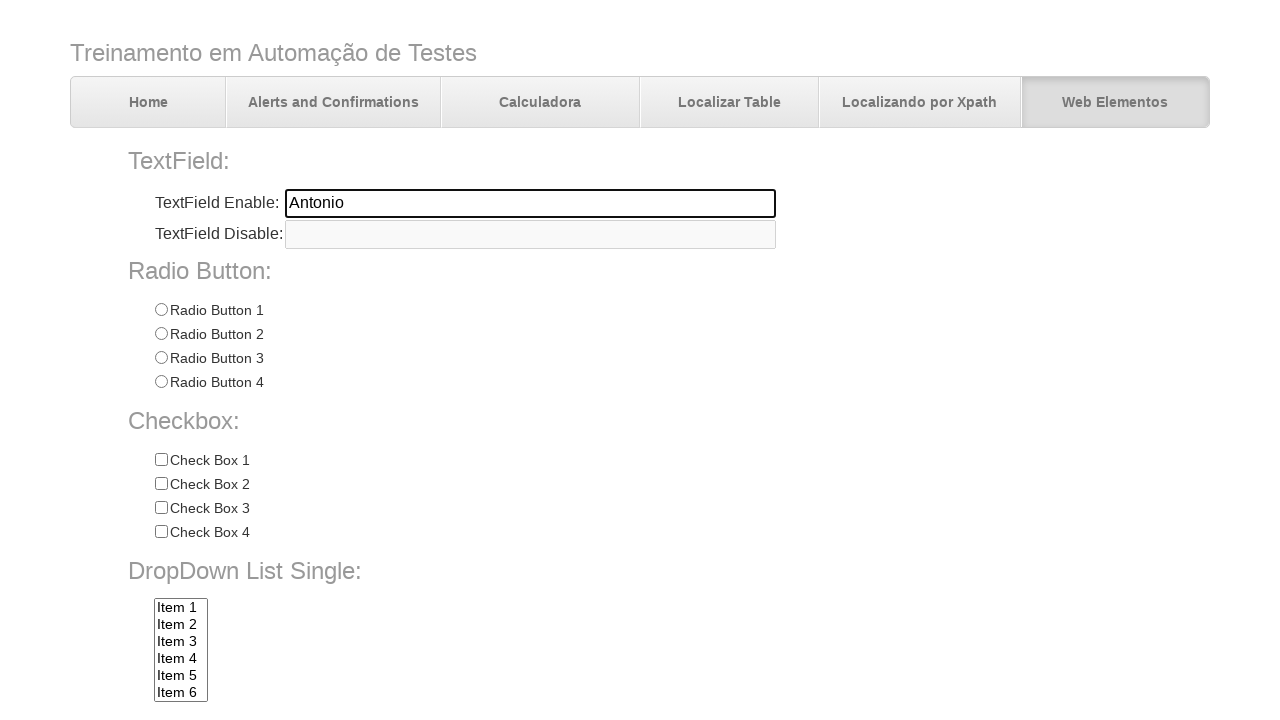

Verified that txtbox1 is enabled
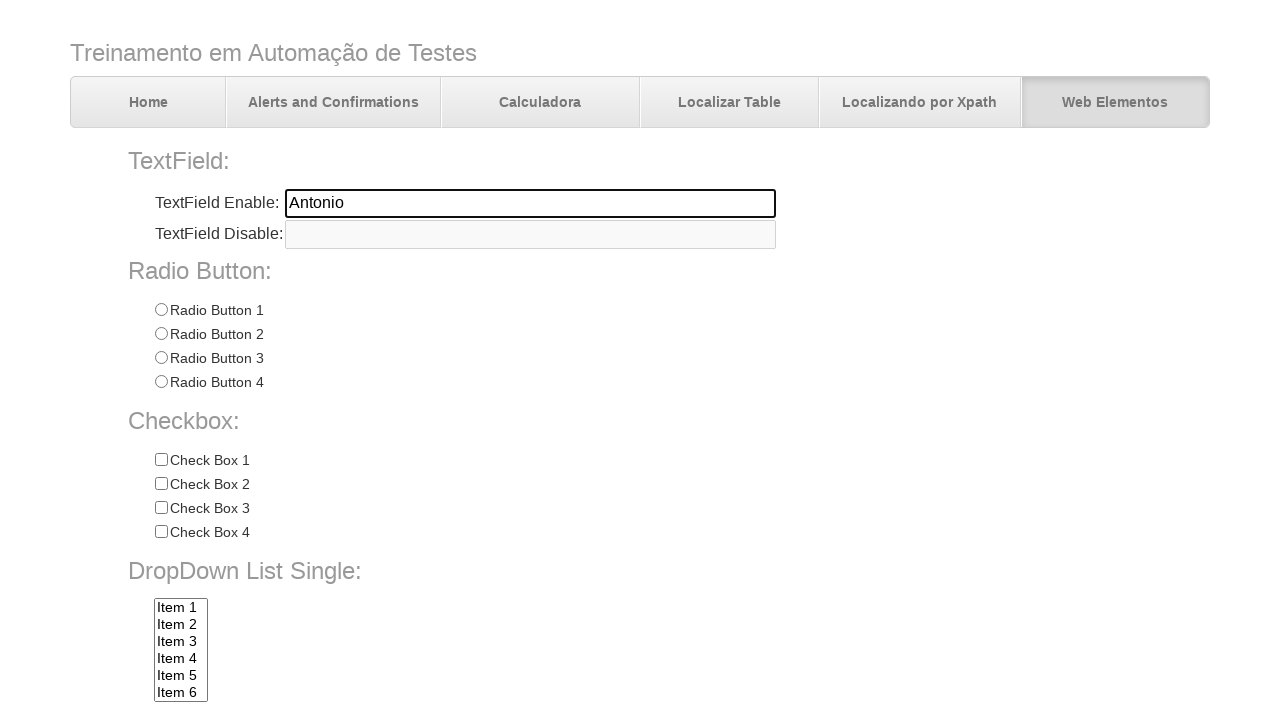

Verified that txtbox2 is disabled
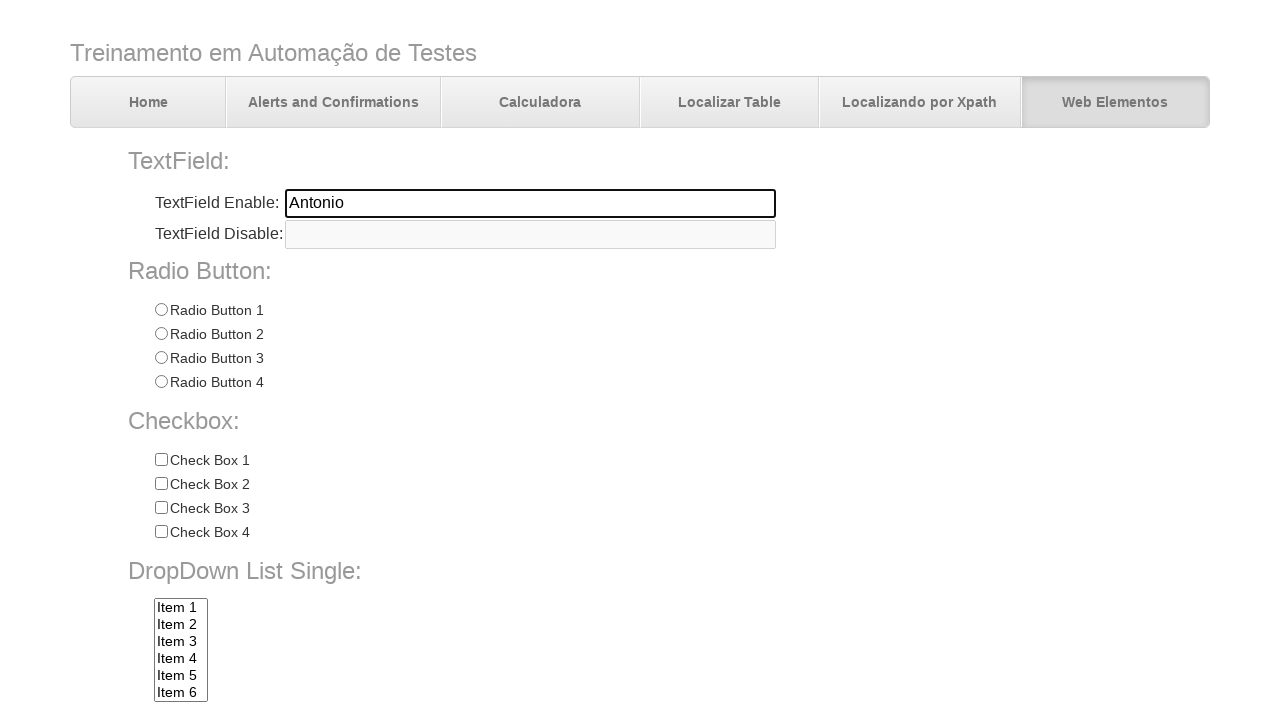

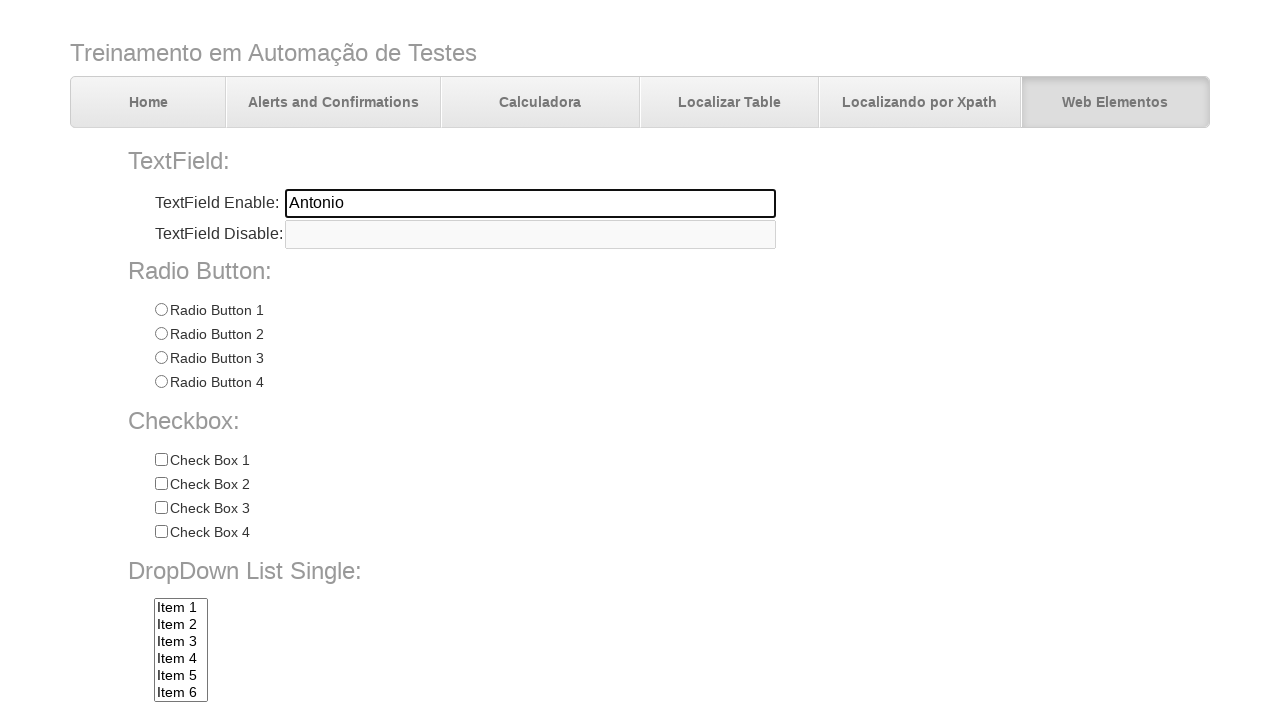